Solves a math problem on a form by calculating the result, entering it, selecting checkboxes, and submitting

Starting URL: http://suninjuly.github.io/math.html

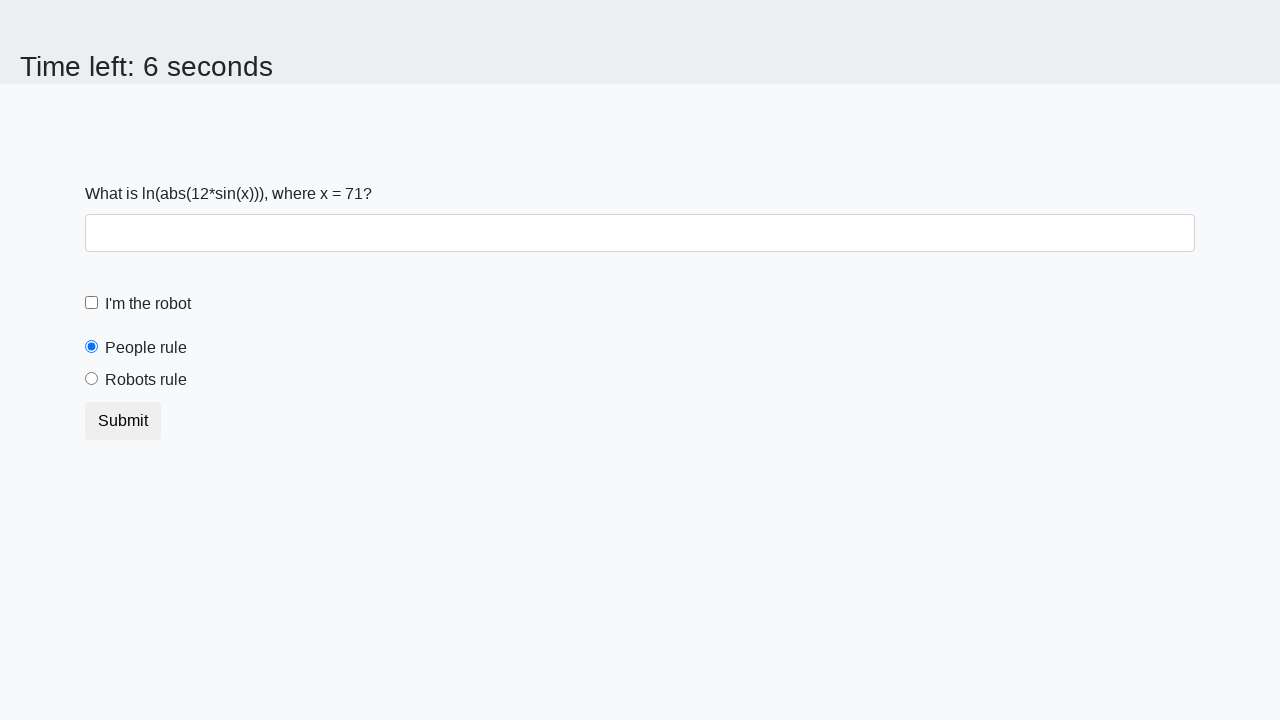

Located the input value element
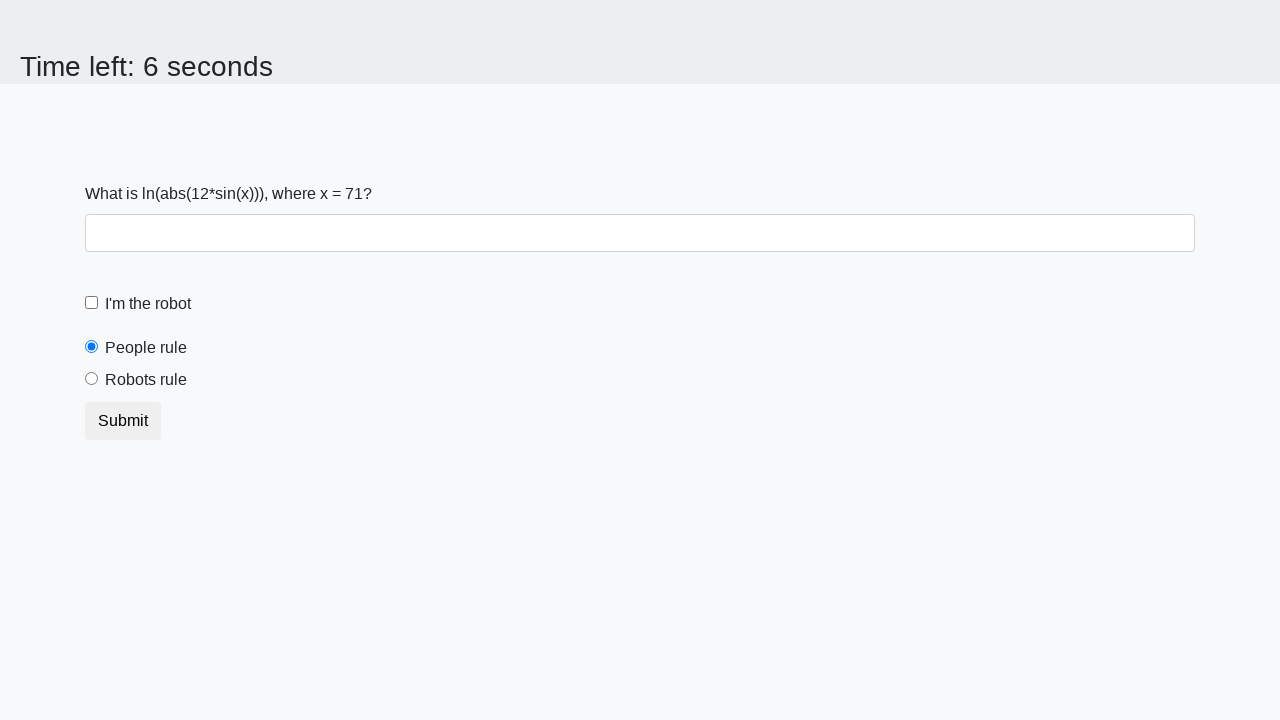

Retrieved input value: 71
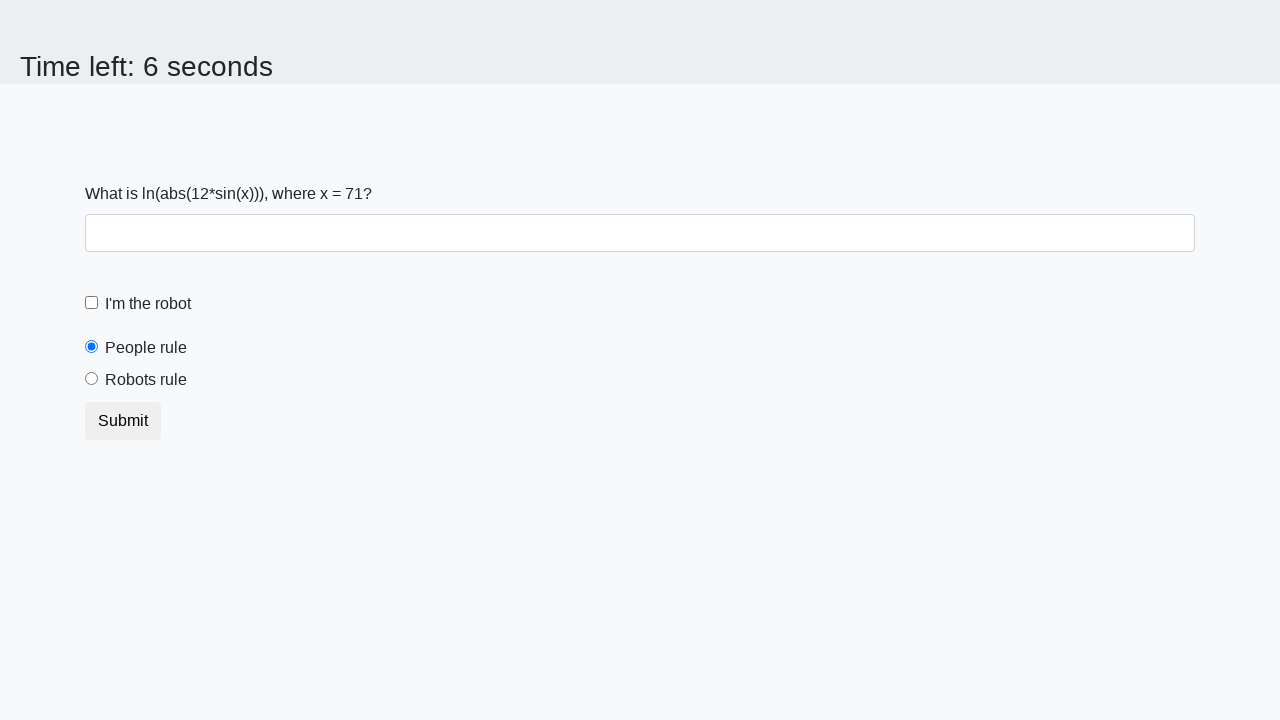

Calculated math formula result: 2.434722900947462
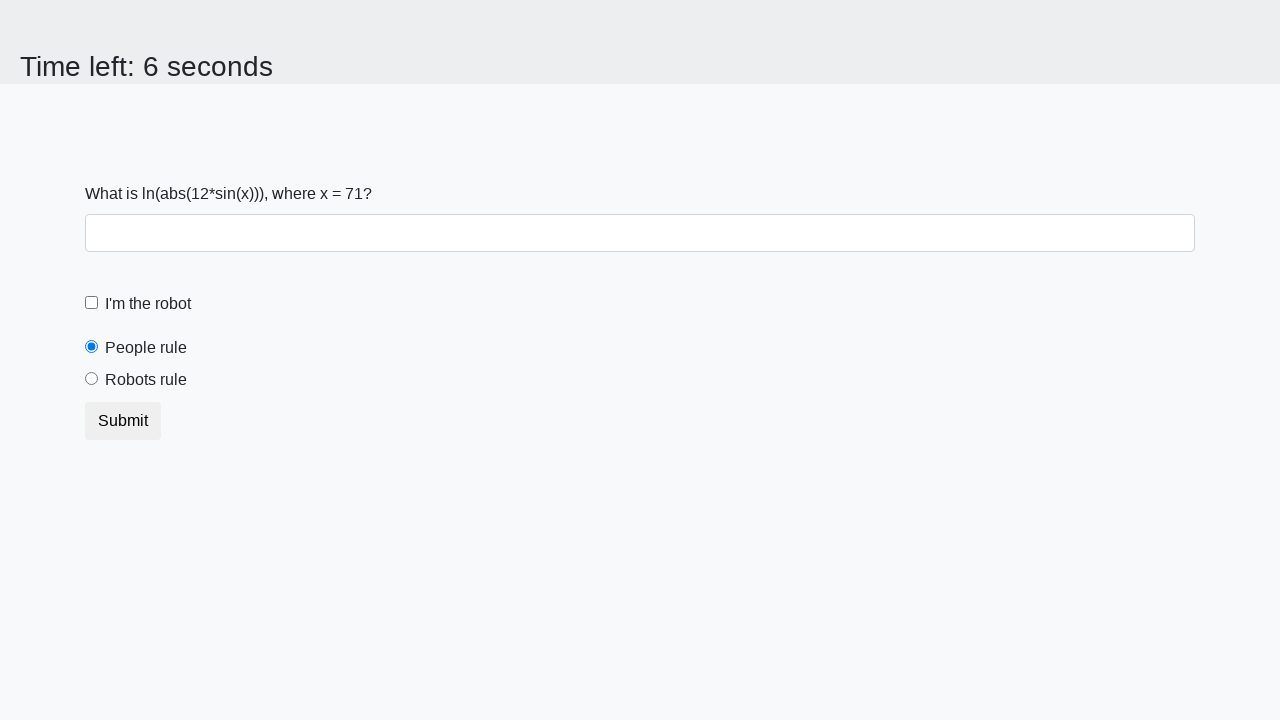

Filled in the calculated answer on #answer
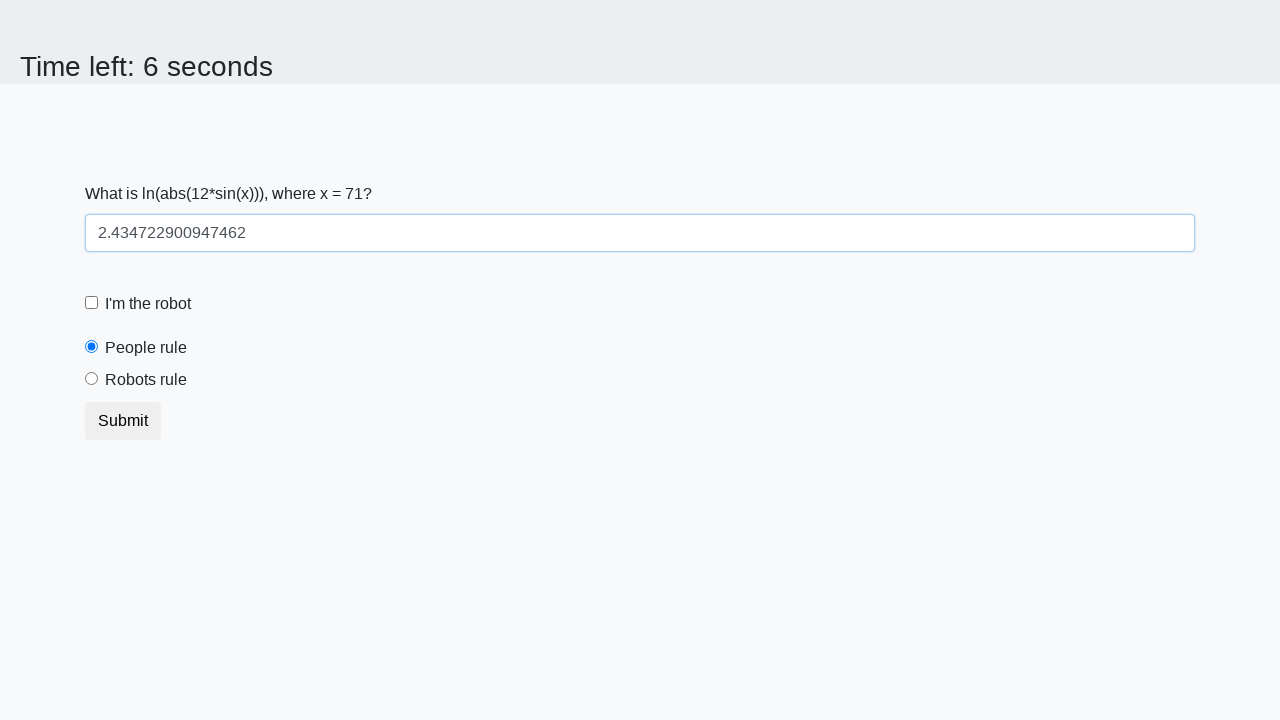

Clicked the robot checkbox at (148, 304) on [for='robotCheckbox']
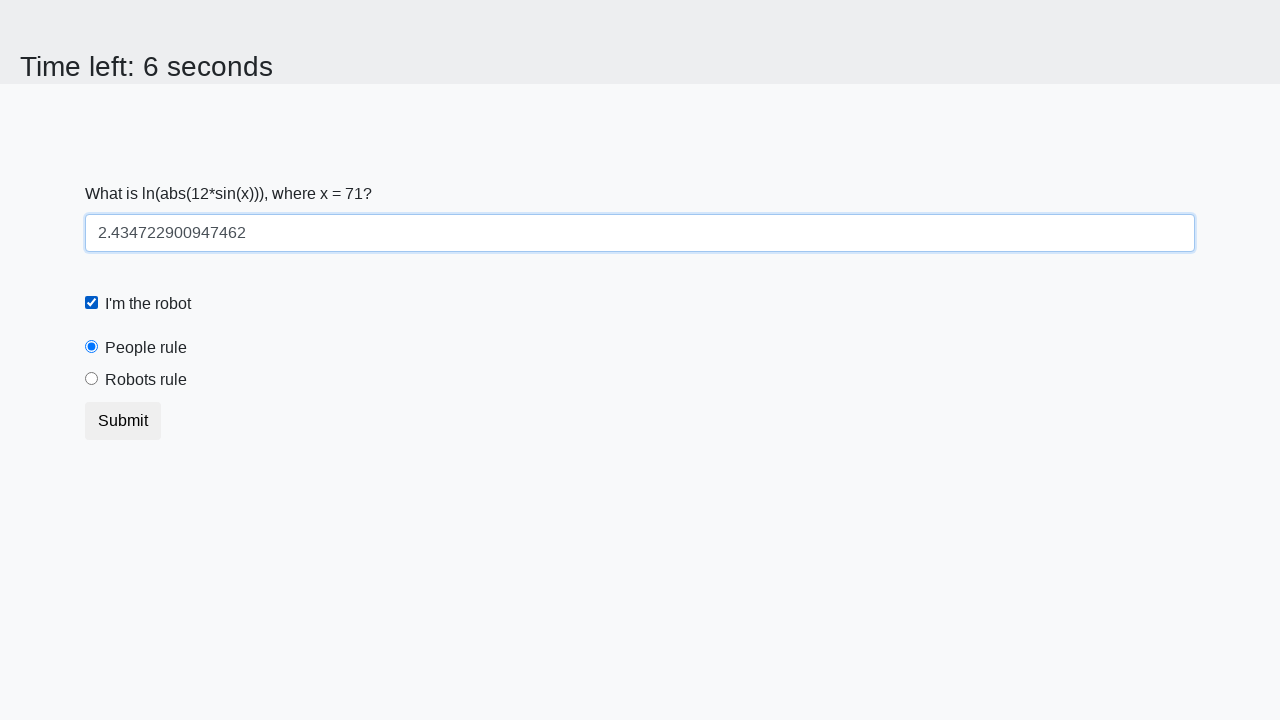

Clicked the robots rule radio button at (146, 380) on [for='robotsRule']
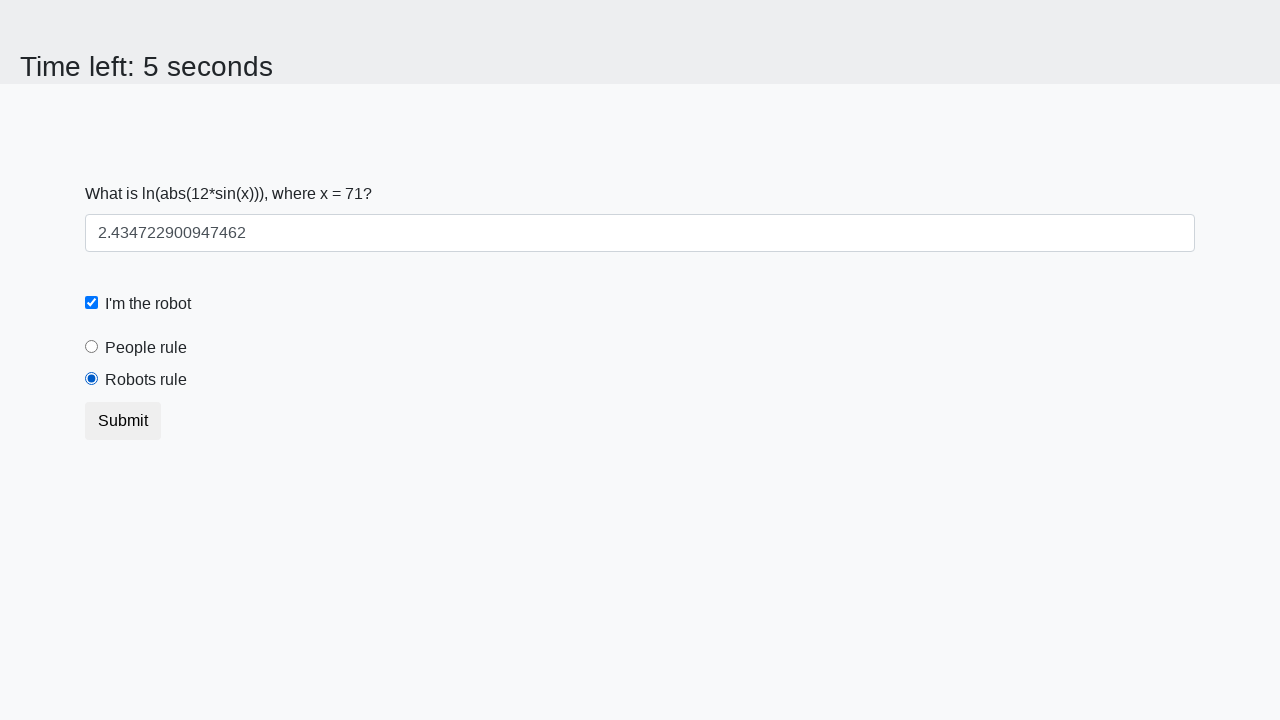

Clicked the submit button at (123, 421) on .btn.btn-default
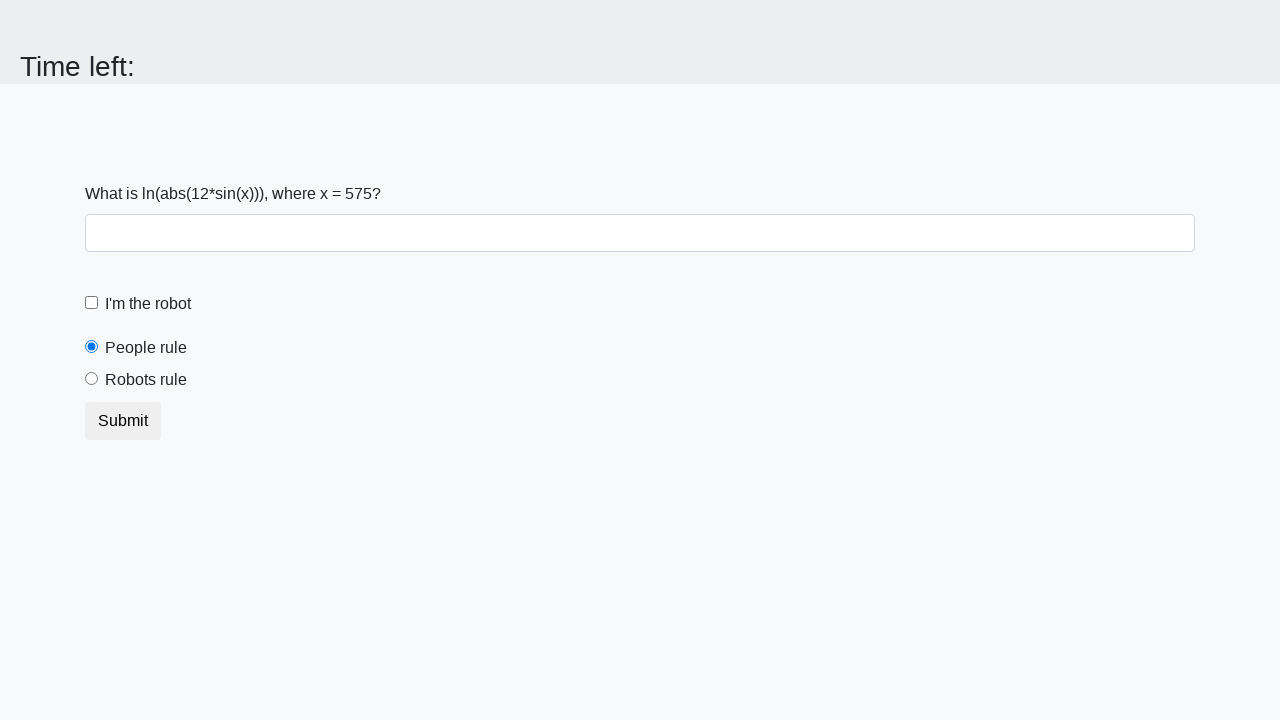

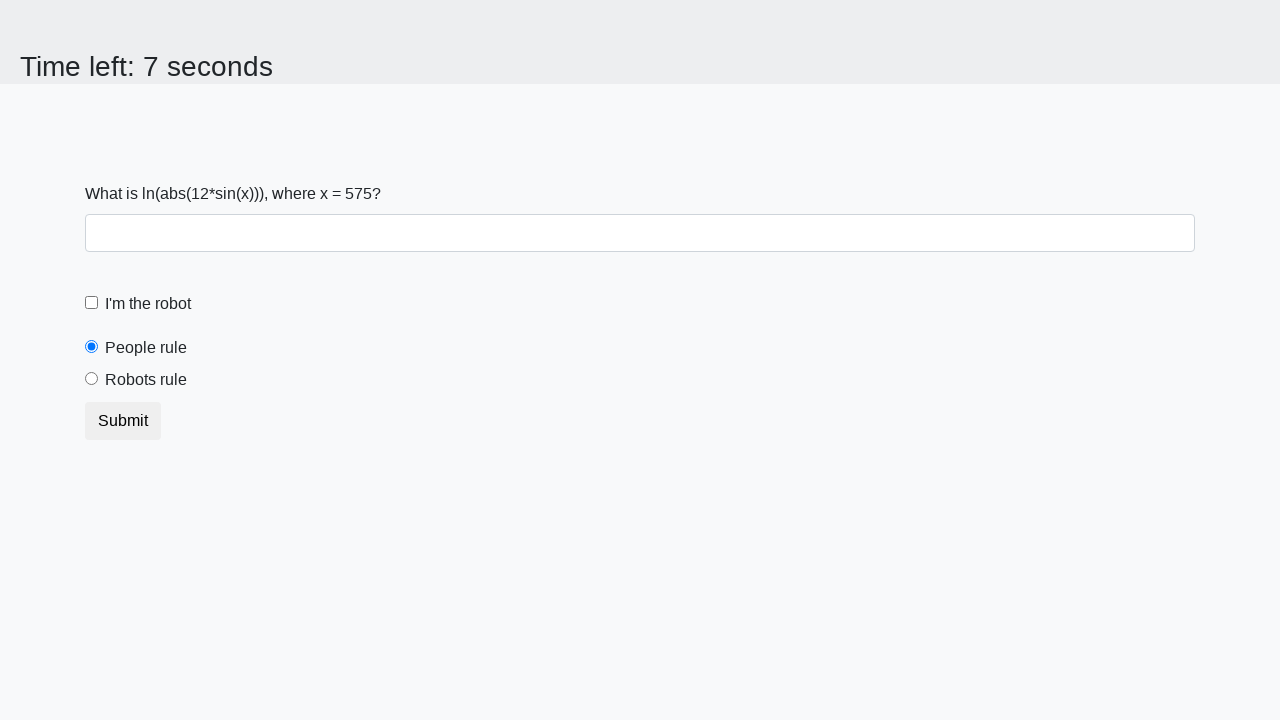